Tests selecting an option from a dropdown by iterating through all options and clicking on the one with matching text, then verifies the selection was made correctly.

Starting URL: http://the-internet.herokuapp.com/dropdown

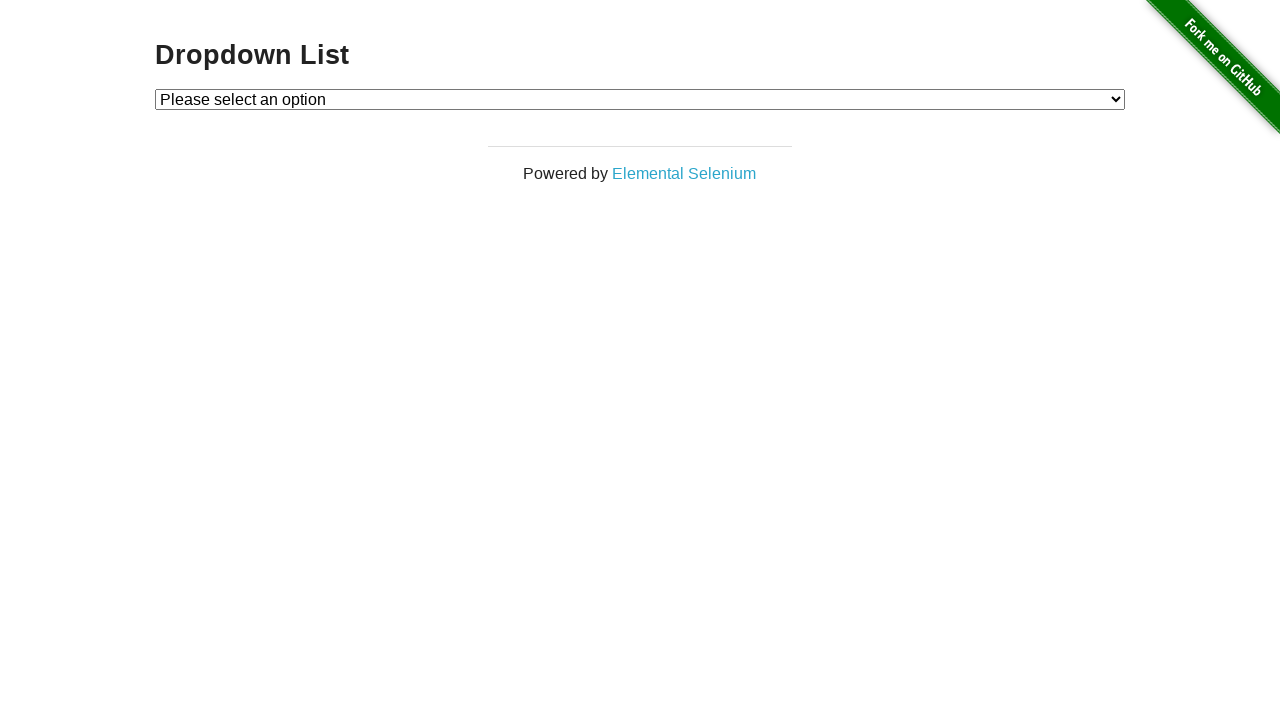

Located the dropdown element
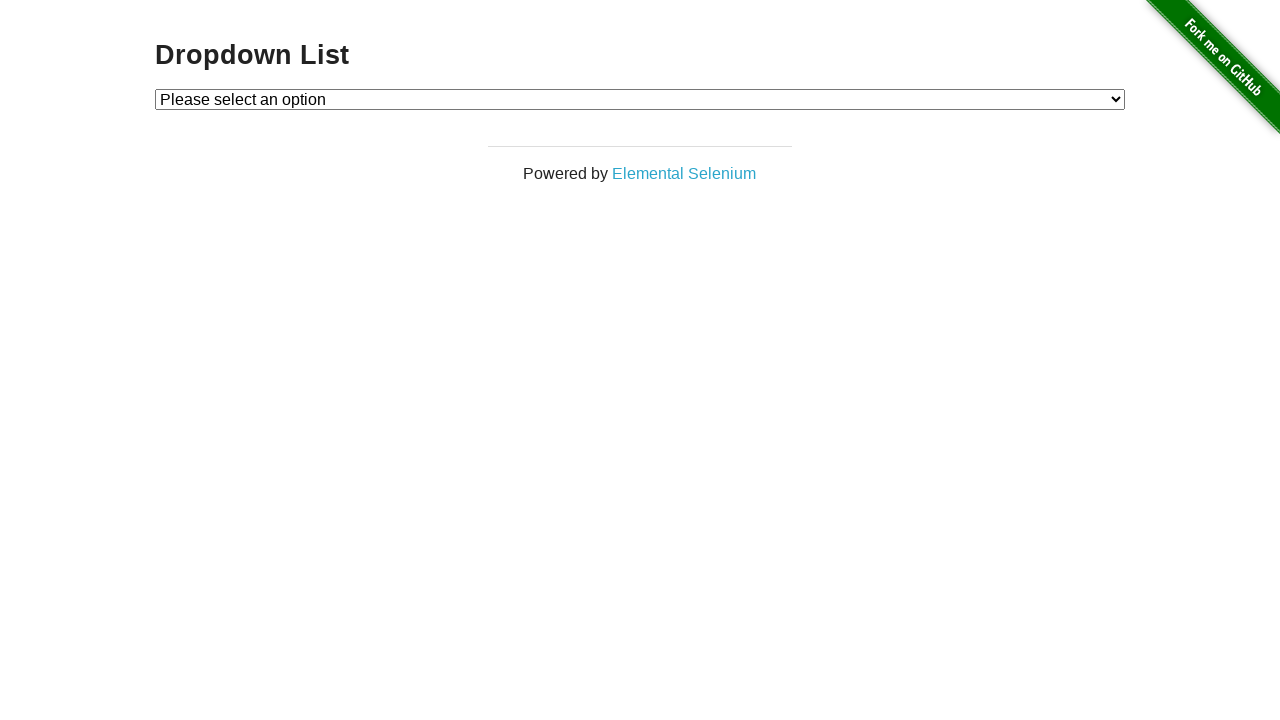

Selected Option 1 from the dropdown on #dropdown
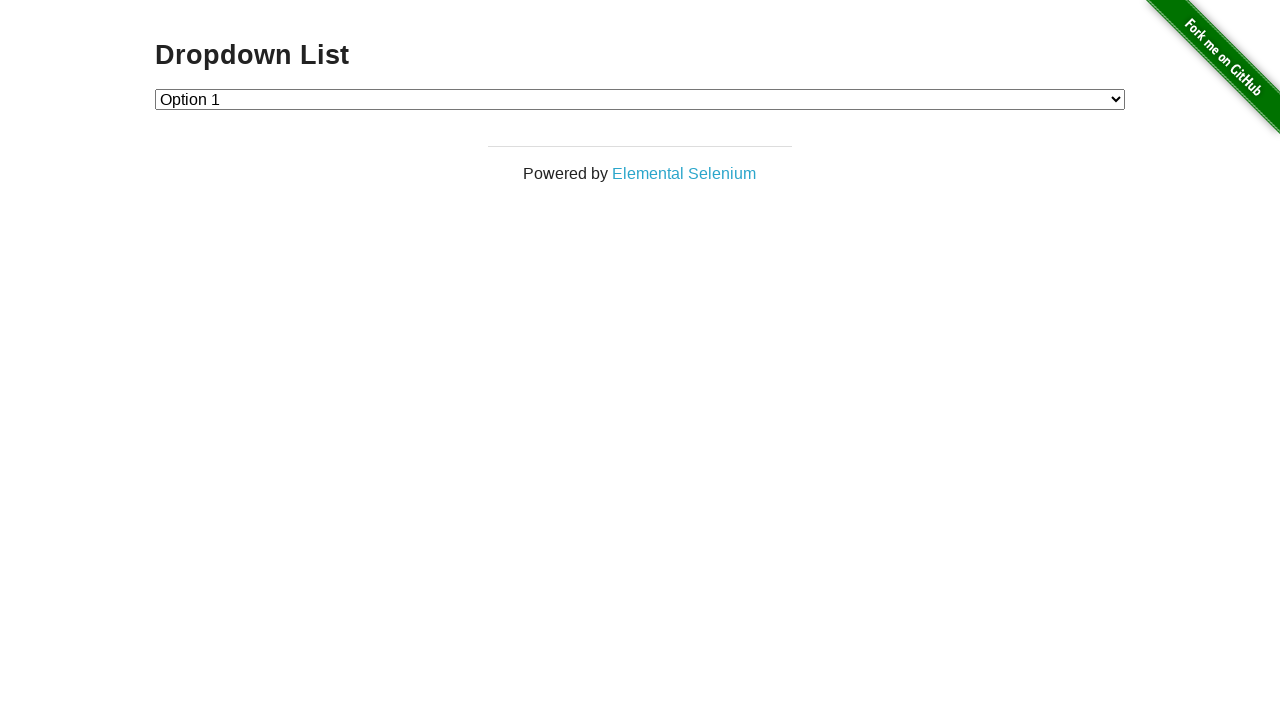

Retrieved the selected dropdown value
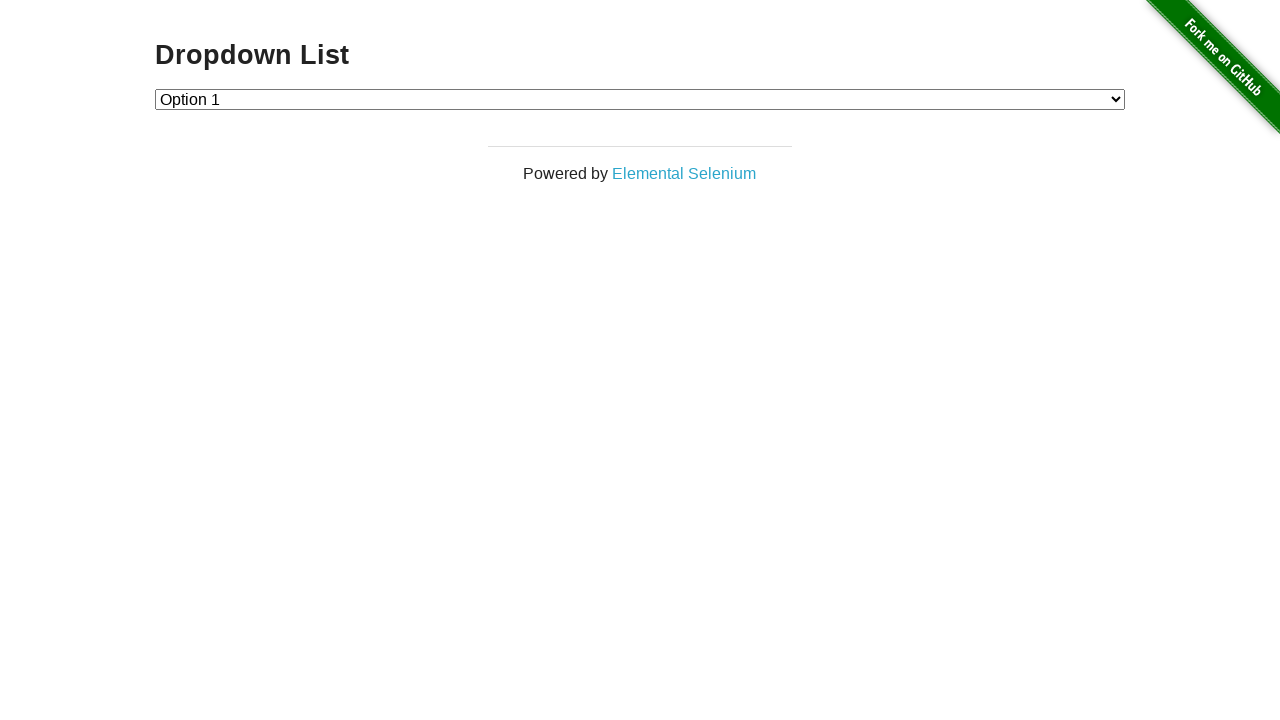

Verified that Option 1 (value '1') was correctly selected
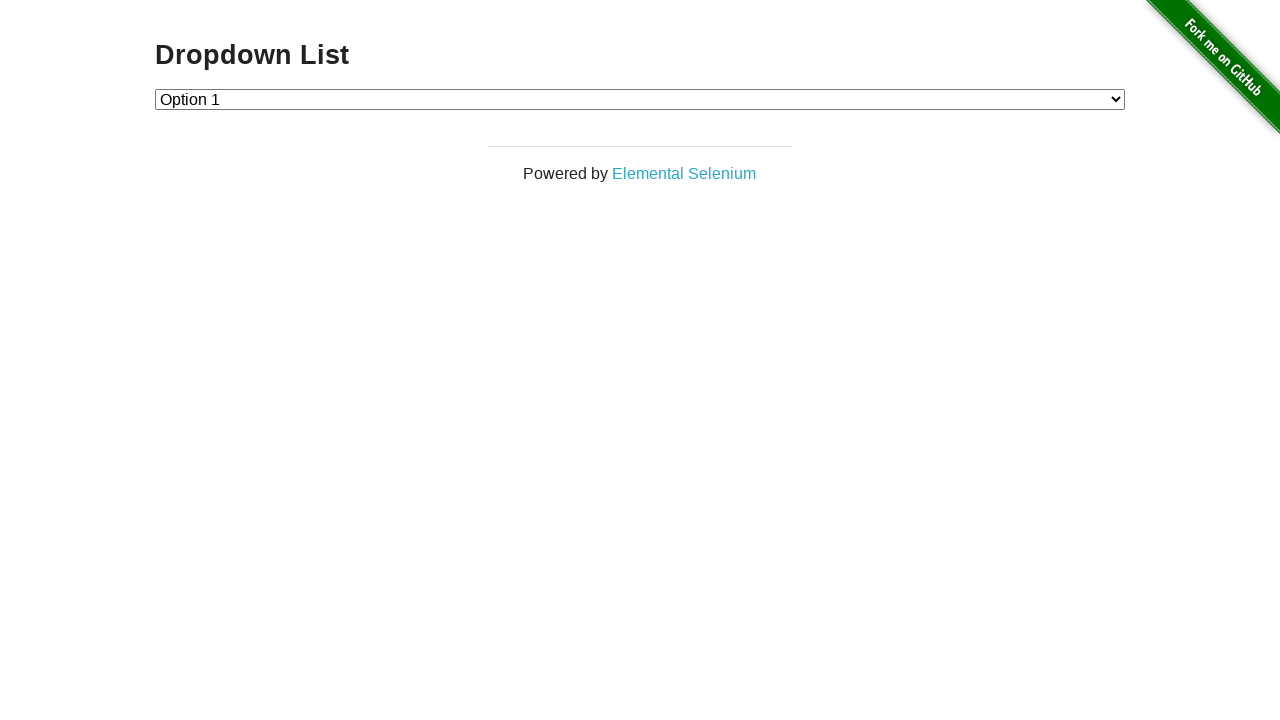

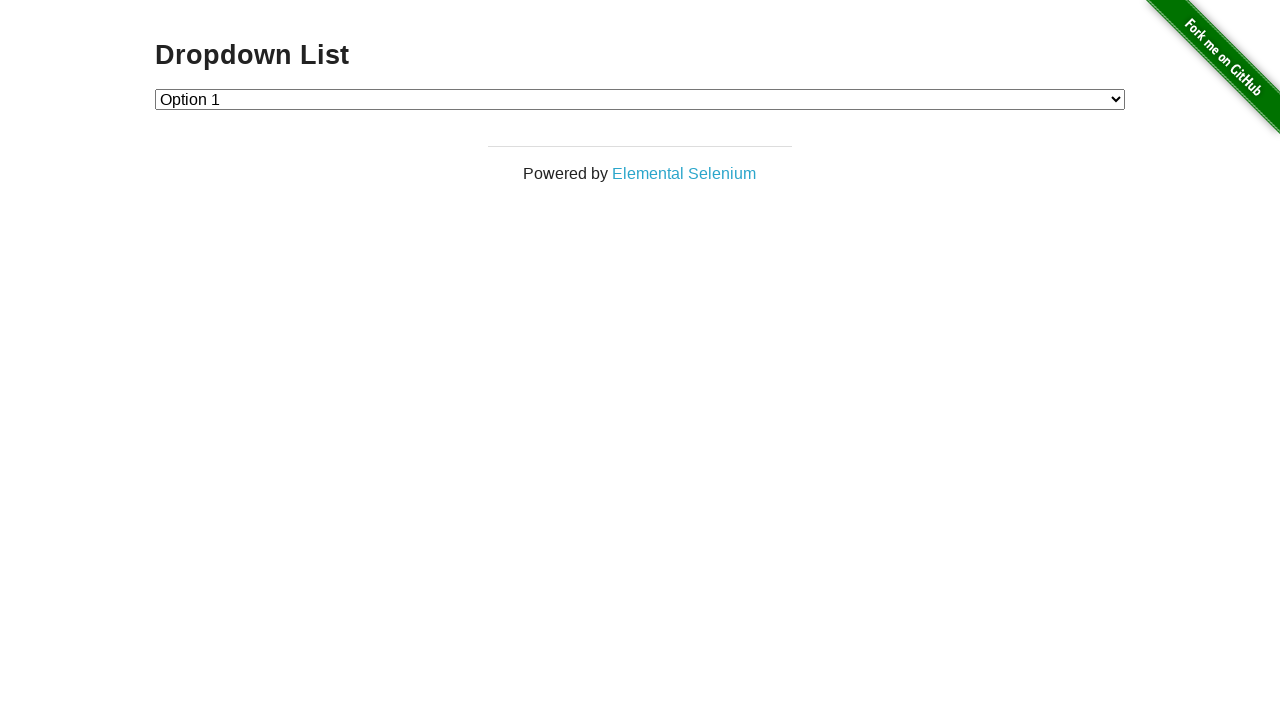